Navigates to BlazeDemo flight booking site and interacts with the departure city dropdown, verifying that dropdown options are available.

Starting URL: https://blazedemo.com/

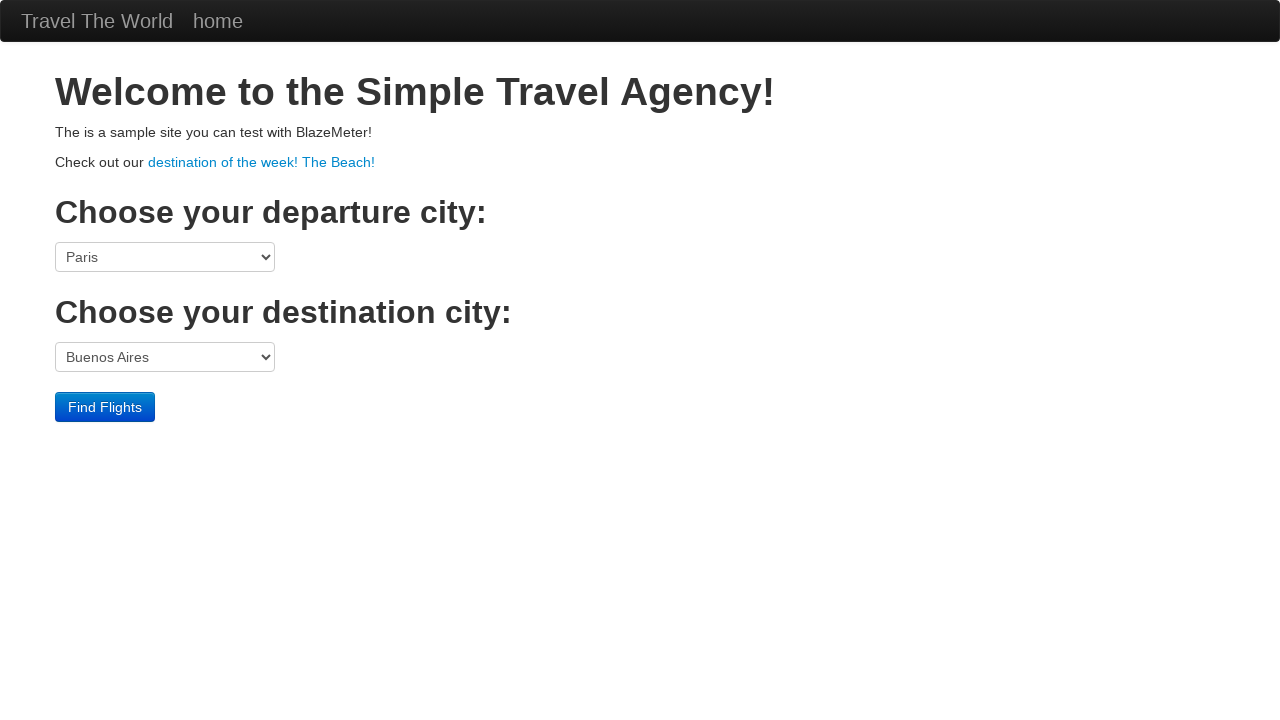

Waited for departure city dropdown to be visible
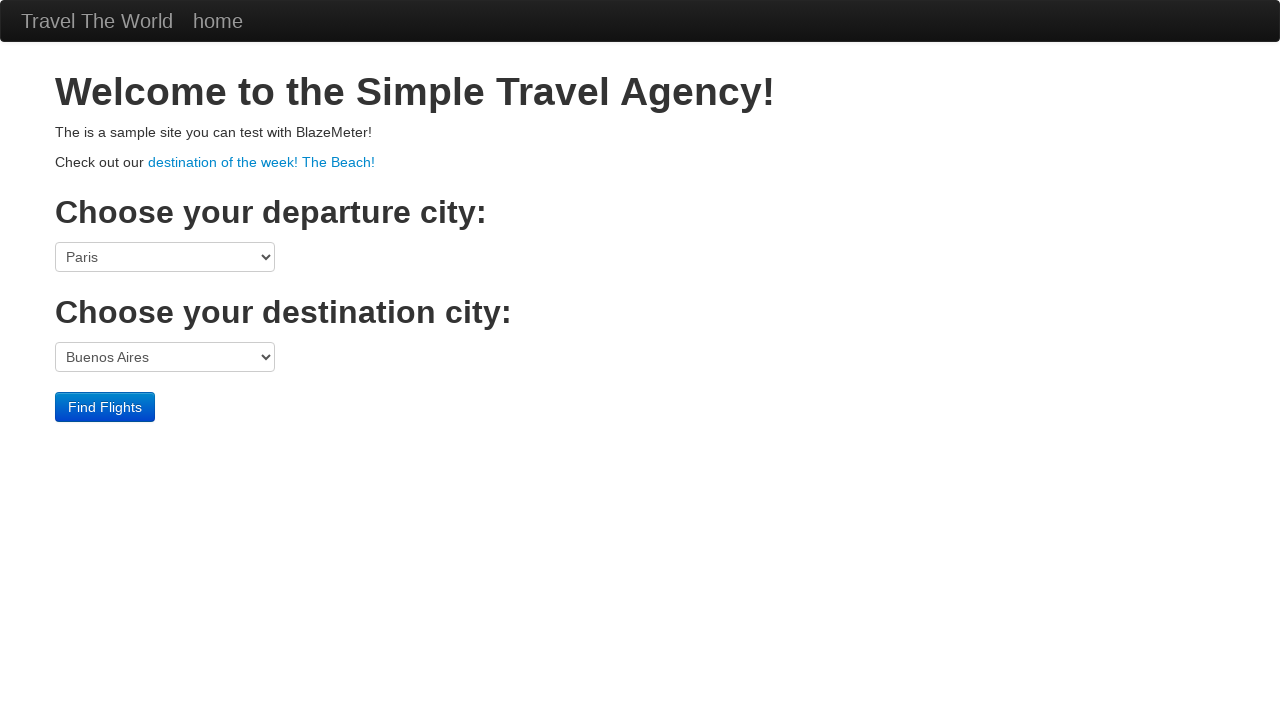

Clicked on the departure city dropdown at (165, 257) on select[name='fromPort']
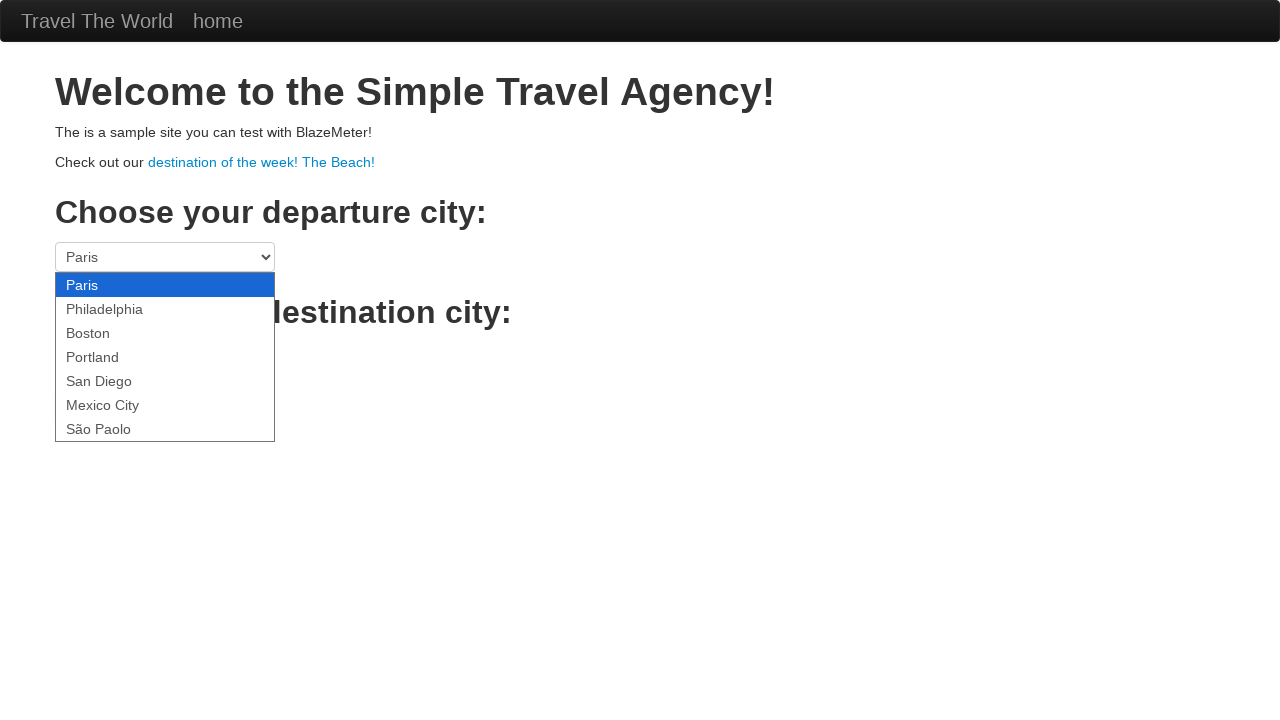

Selected second option from departure city dropdown to verify options are available on select[name='fromPort']
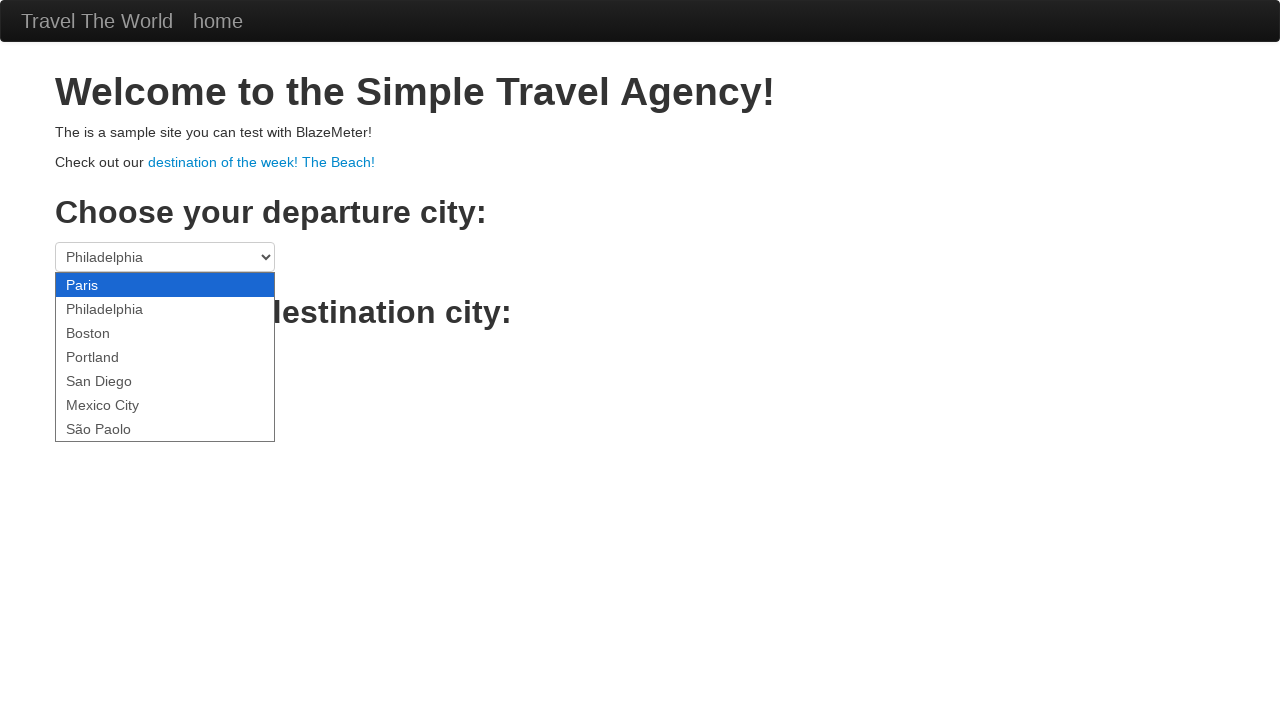

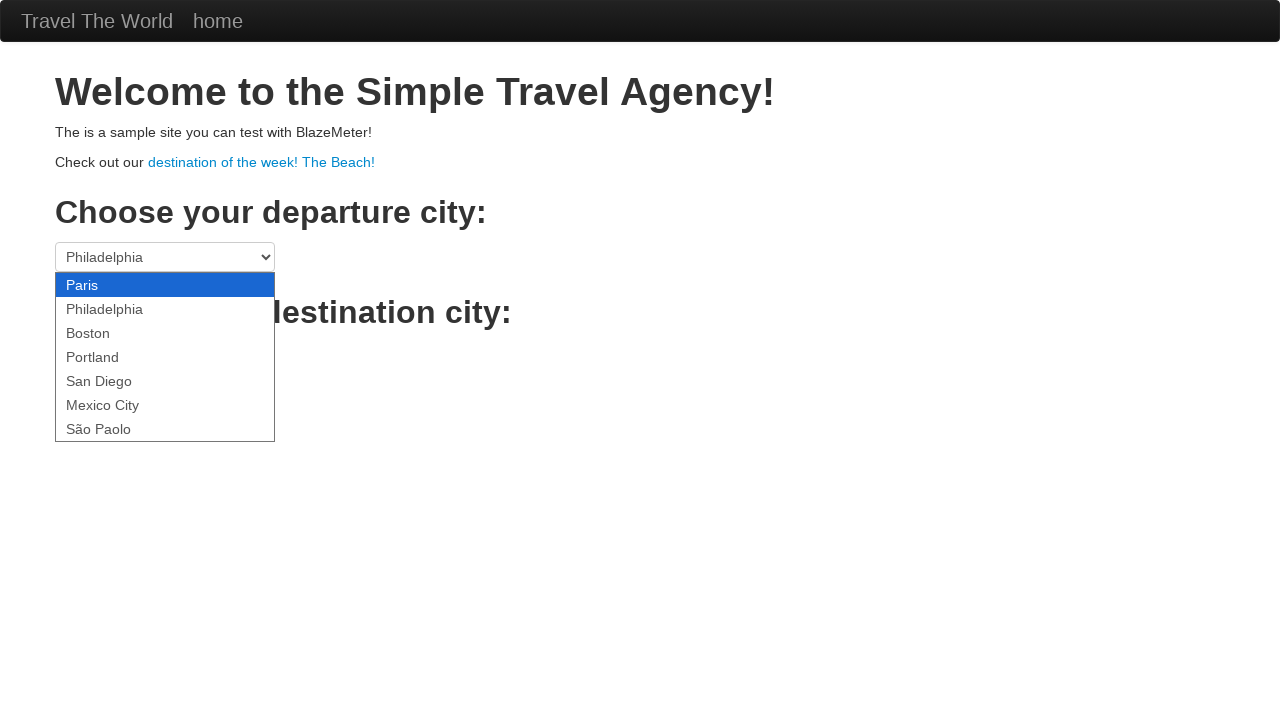